Tests page scrolling functionality and verifies the presence of a courses table by checking its rows and columns structure

Starting URL: https://www.rahulshettyacademy.com/AutomationPractice/

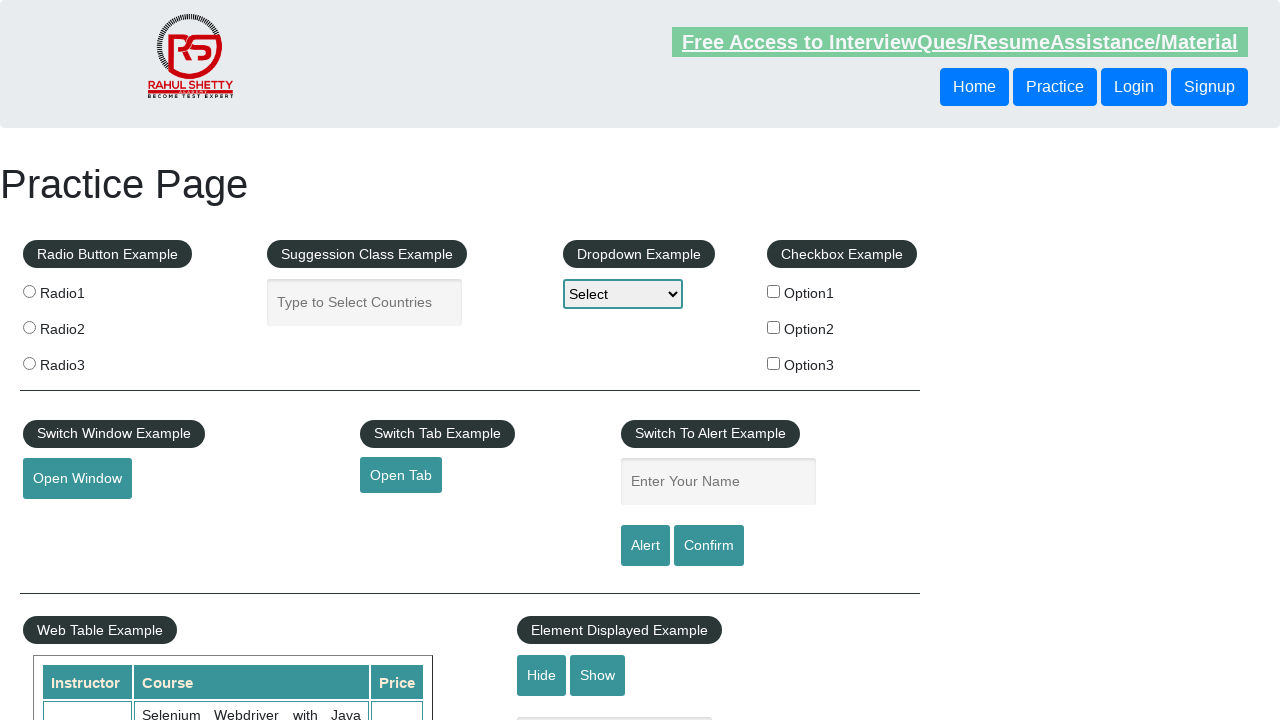

Scrolled down the page by 550 pixels
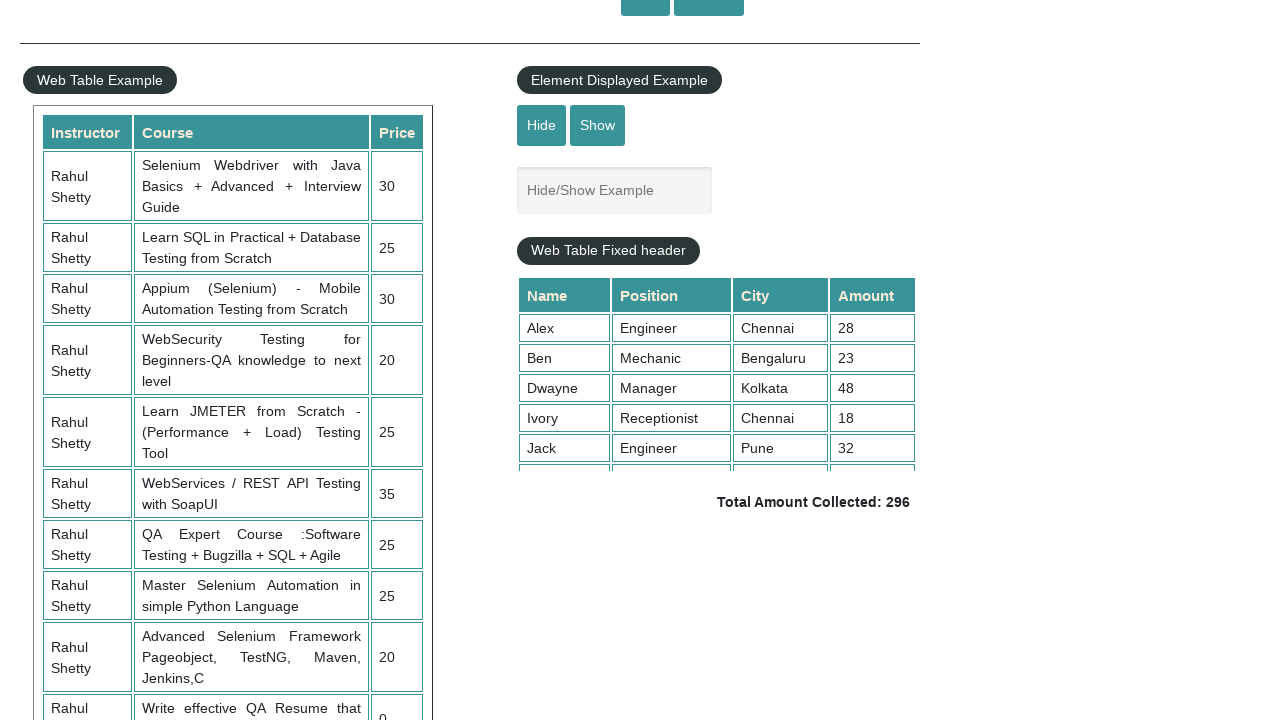

Courses table became visible
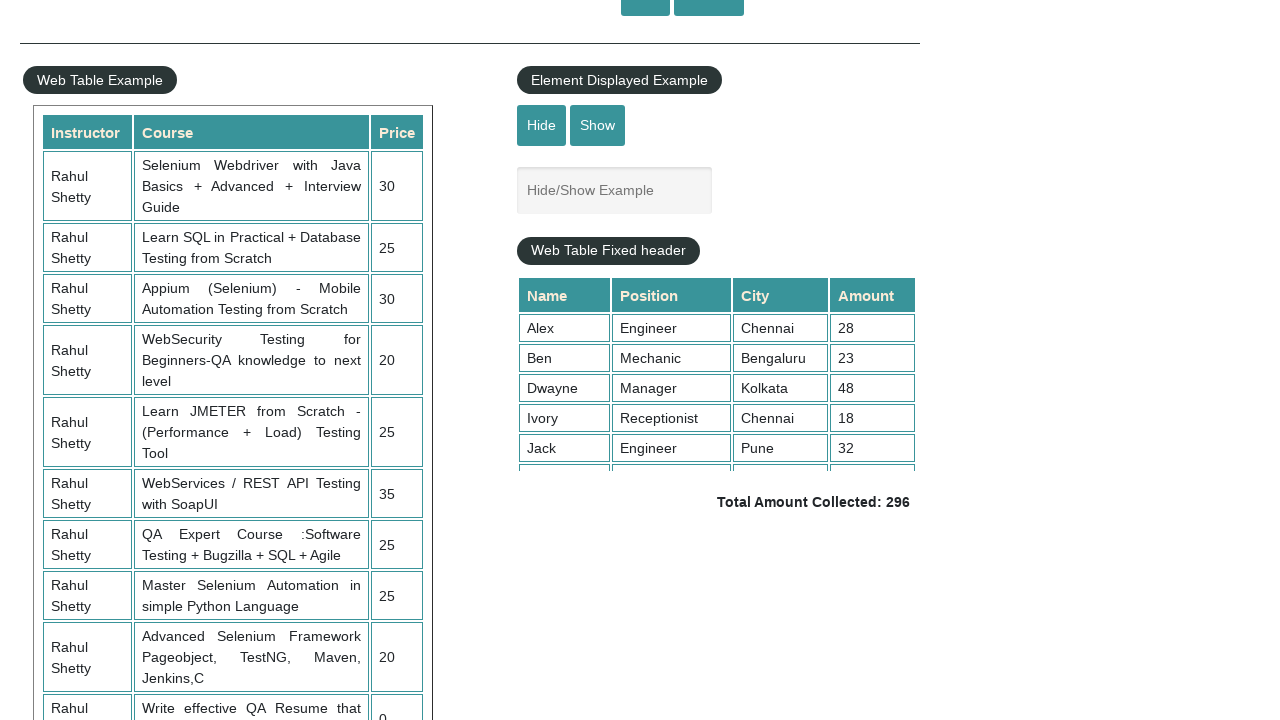

Table rows verified - first row is present
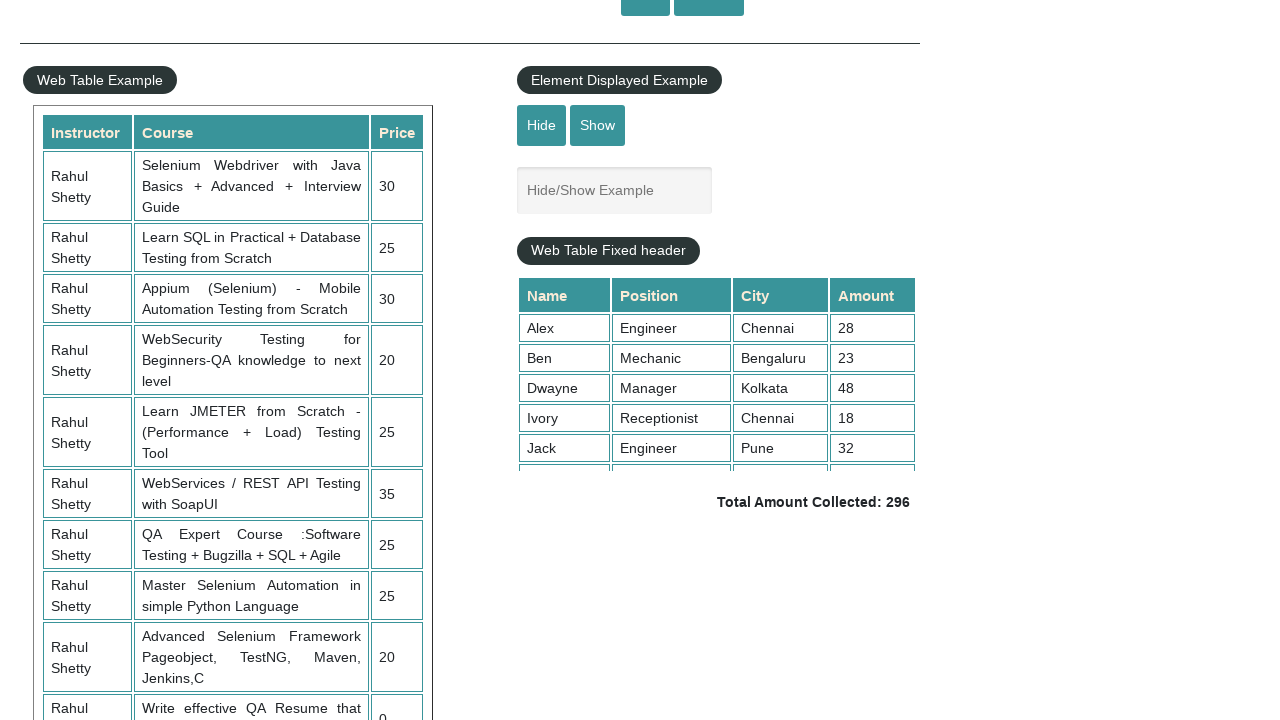

Table header columns verified - first column is present
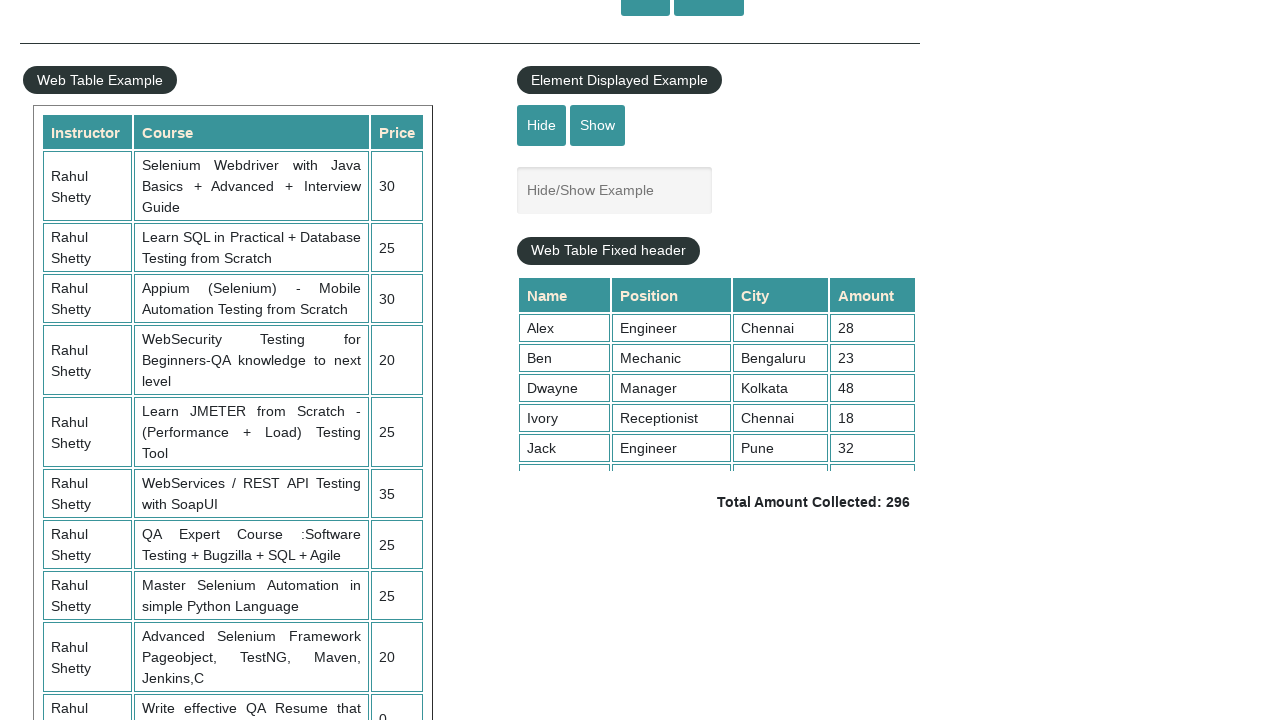

Third row of courses table is present
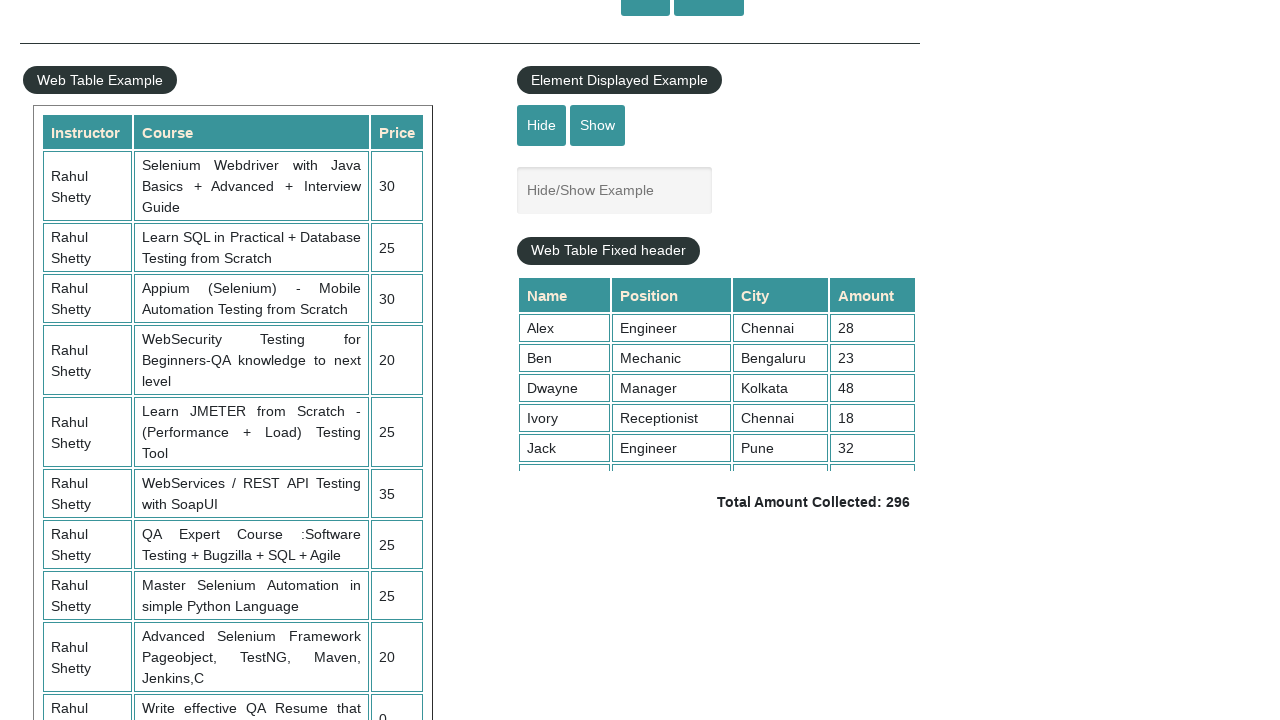

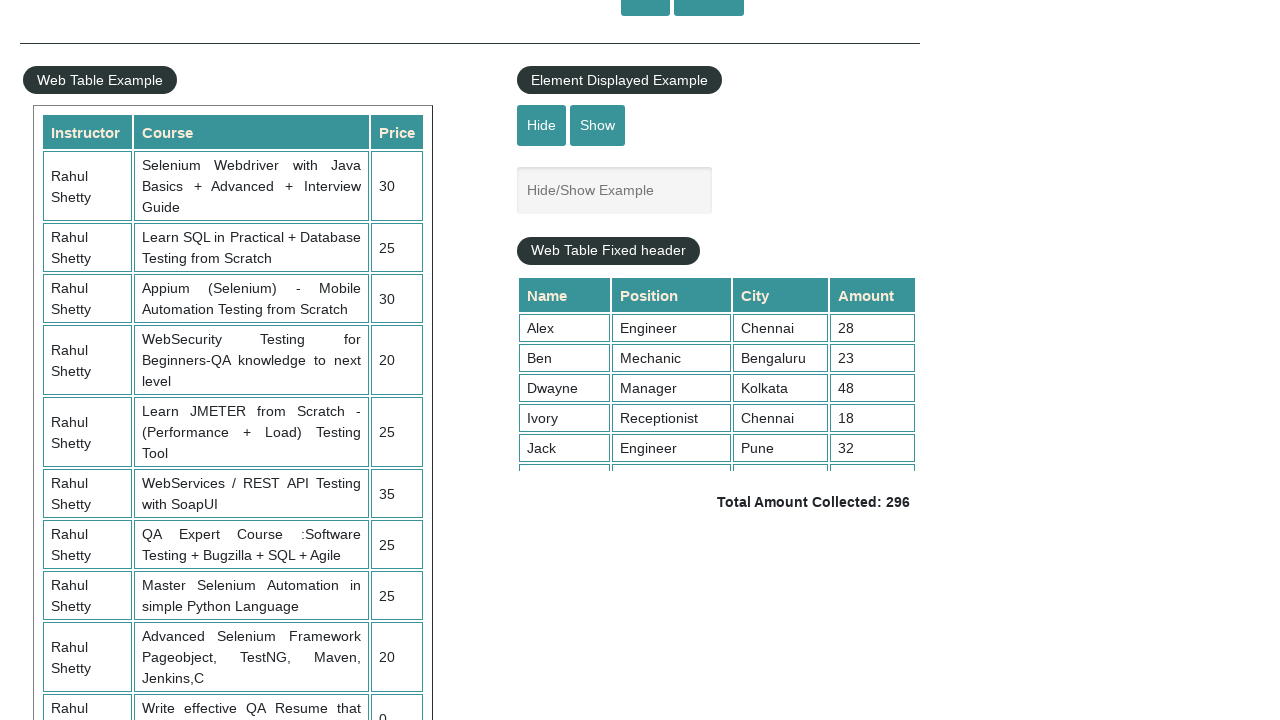